Tests the Selenium web form by filling in the first two input fields with a first name and last name

Starting URL: https://www.selenium.dev/selenium/web/web-form.html

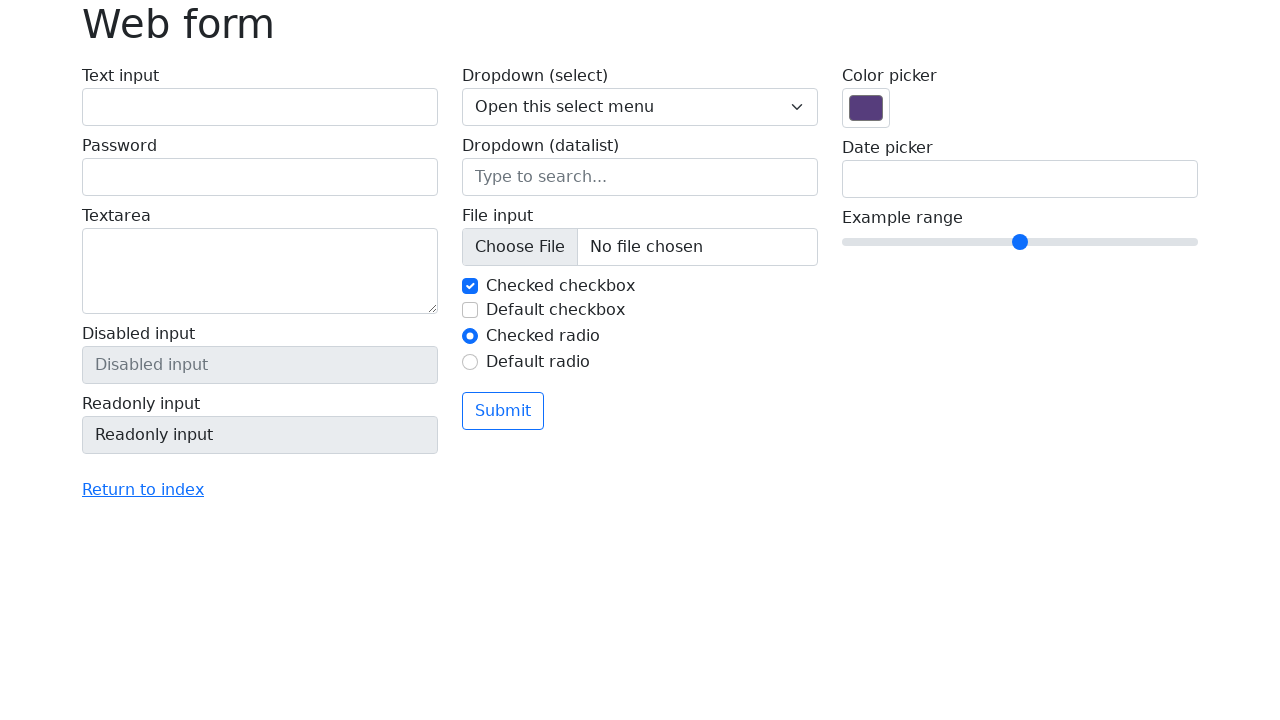

Waited for input elements to load on the web form
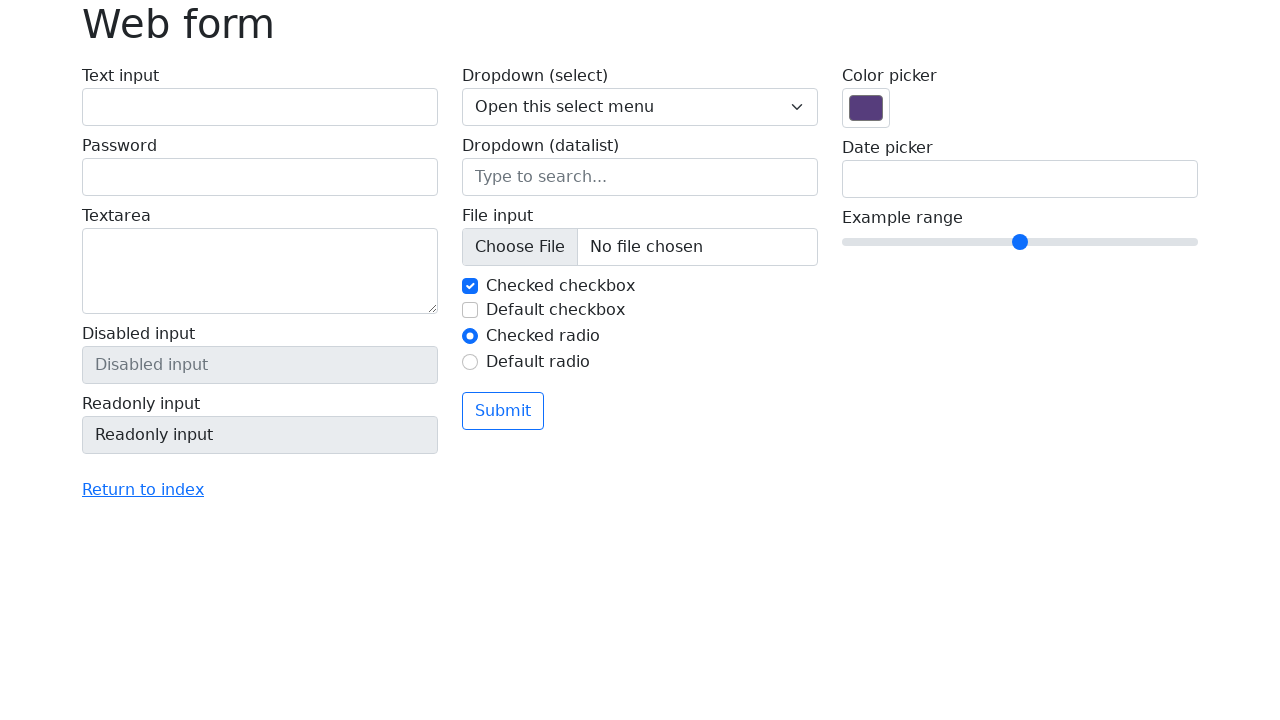

Located all input elements on the form
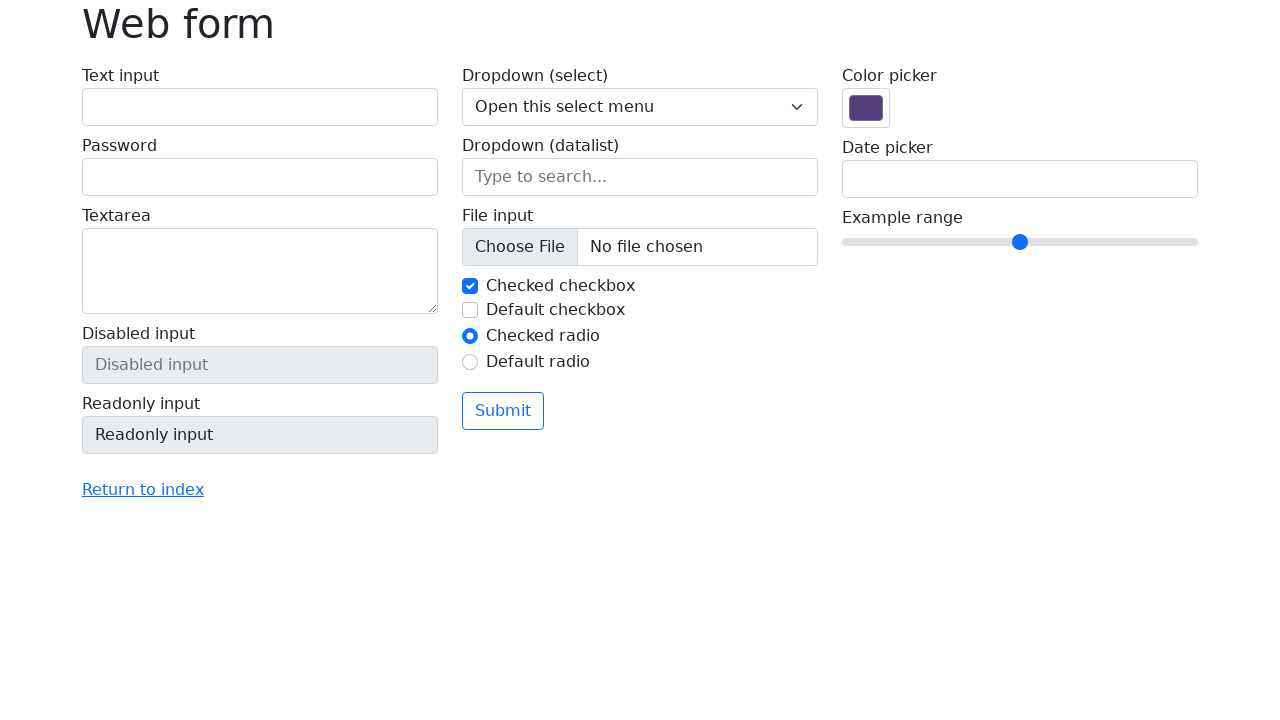

Filled first input field with first name 'Jennifer' on input >> nth=0
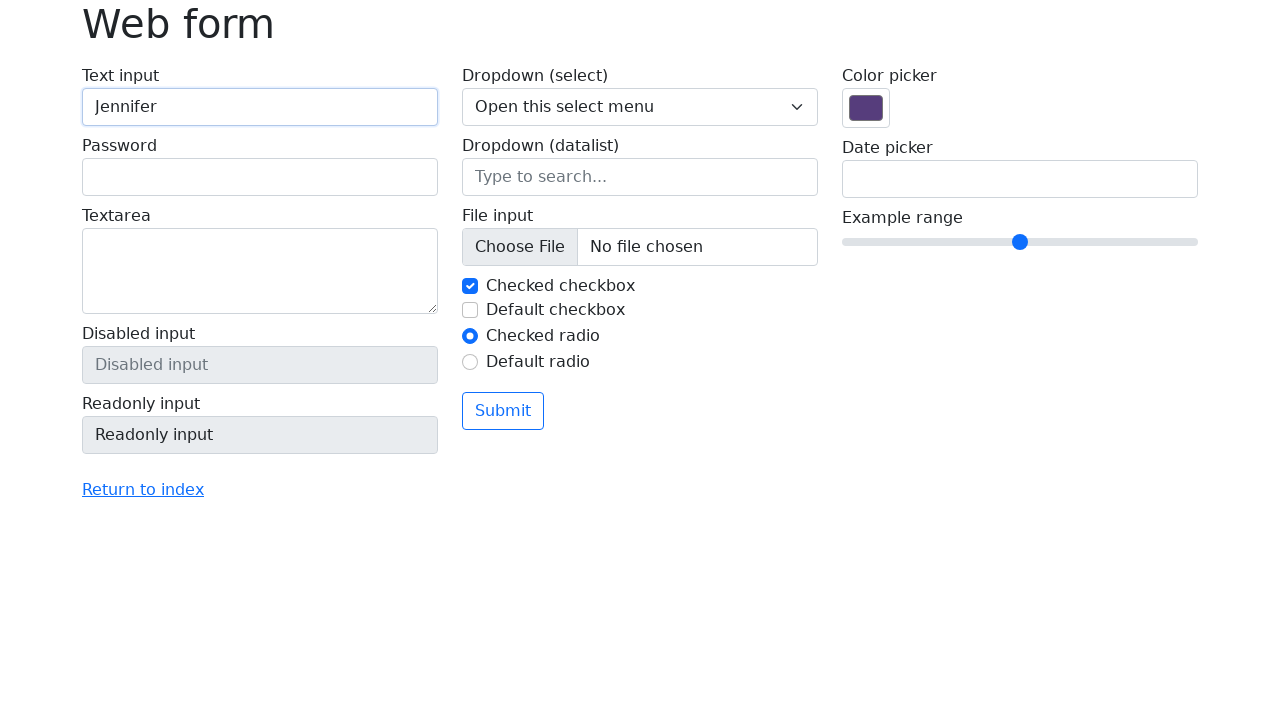

Filled second input field with last name 'Morrison' on input >> nth=1
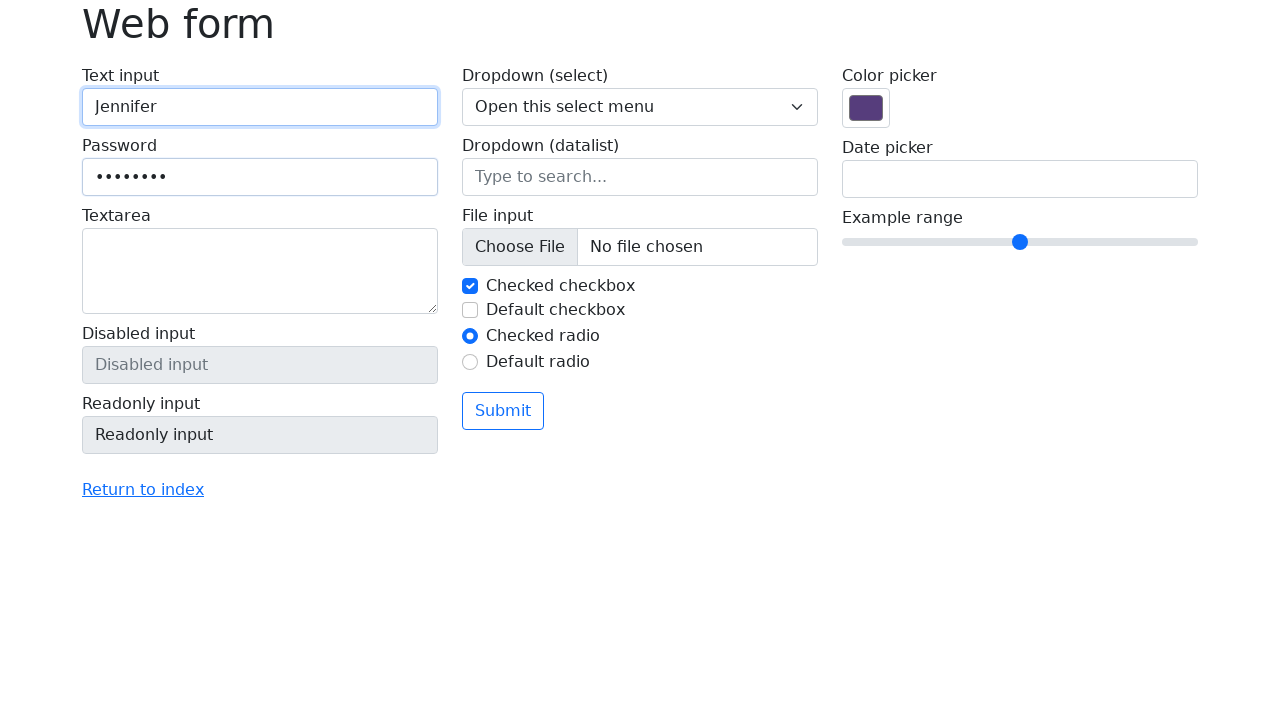

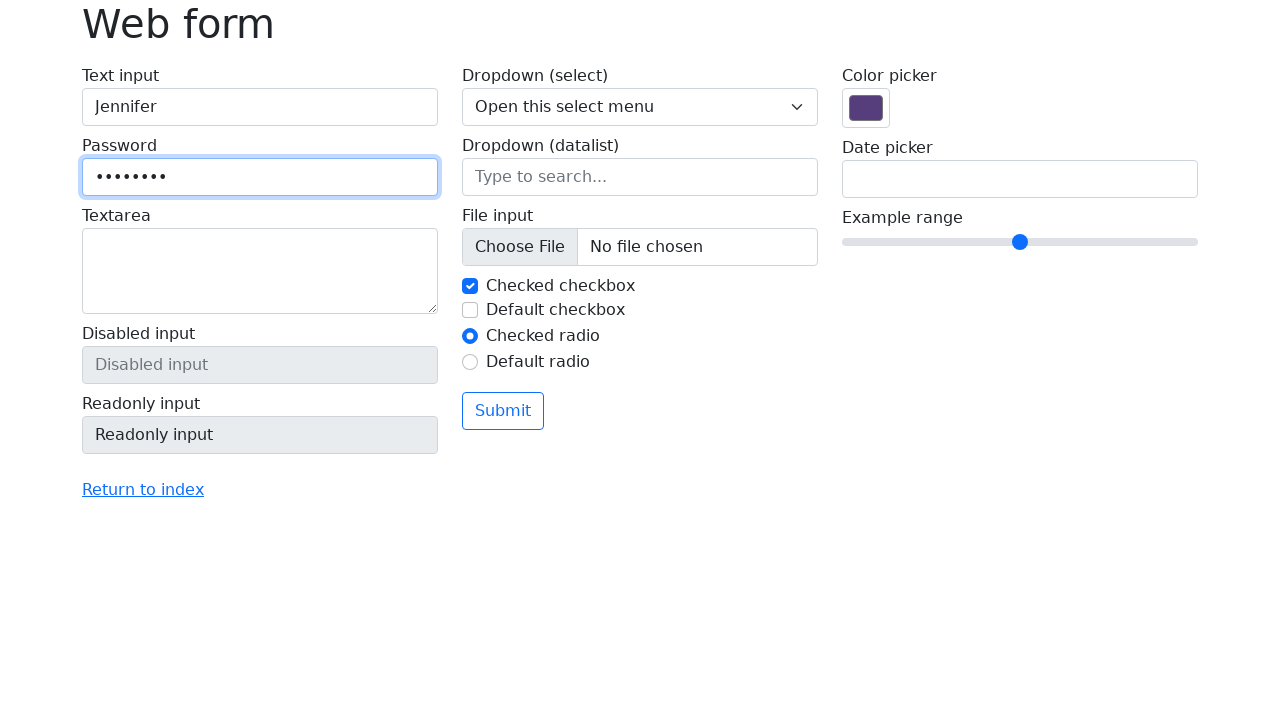